Tests that the intro heading on a personal portfolio website displays the expected text "Hi, I'm Aden."

Starting URL: https://adentran.vercel.app/

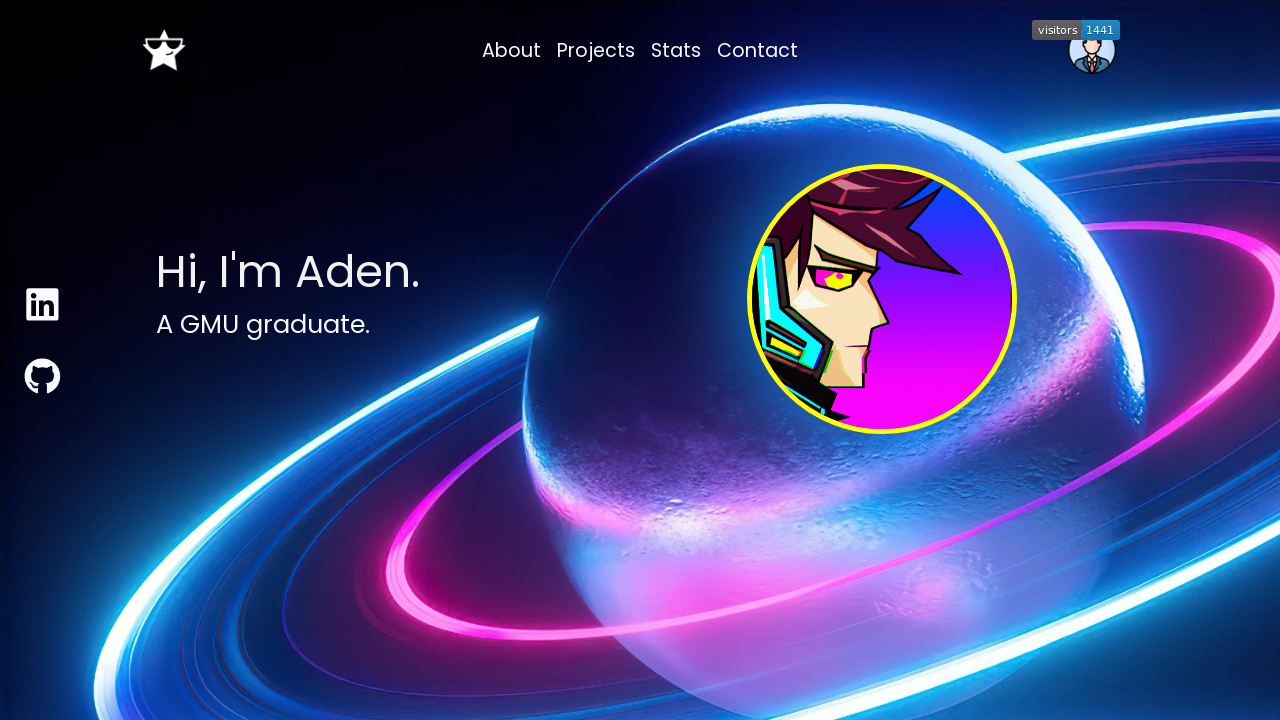

Waited 3 seconds for page to fully load
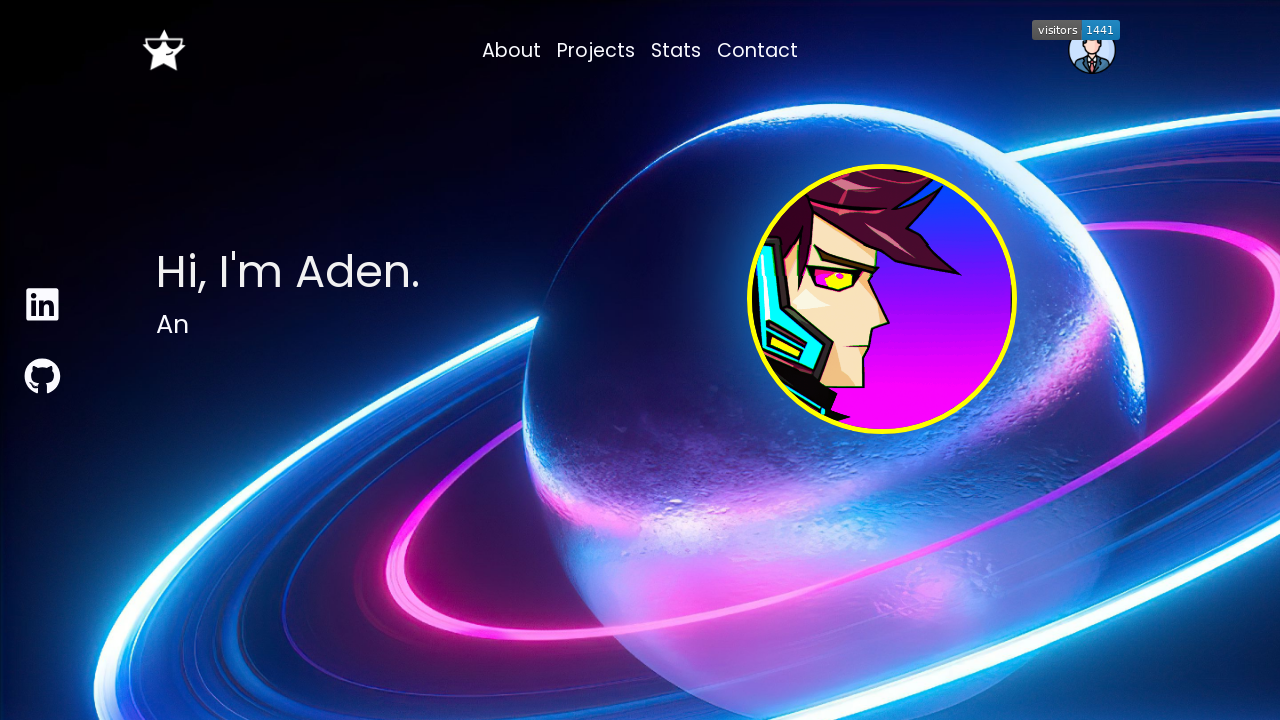

Located the intro heading element
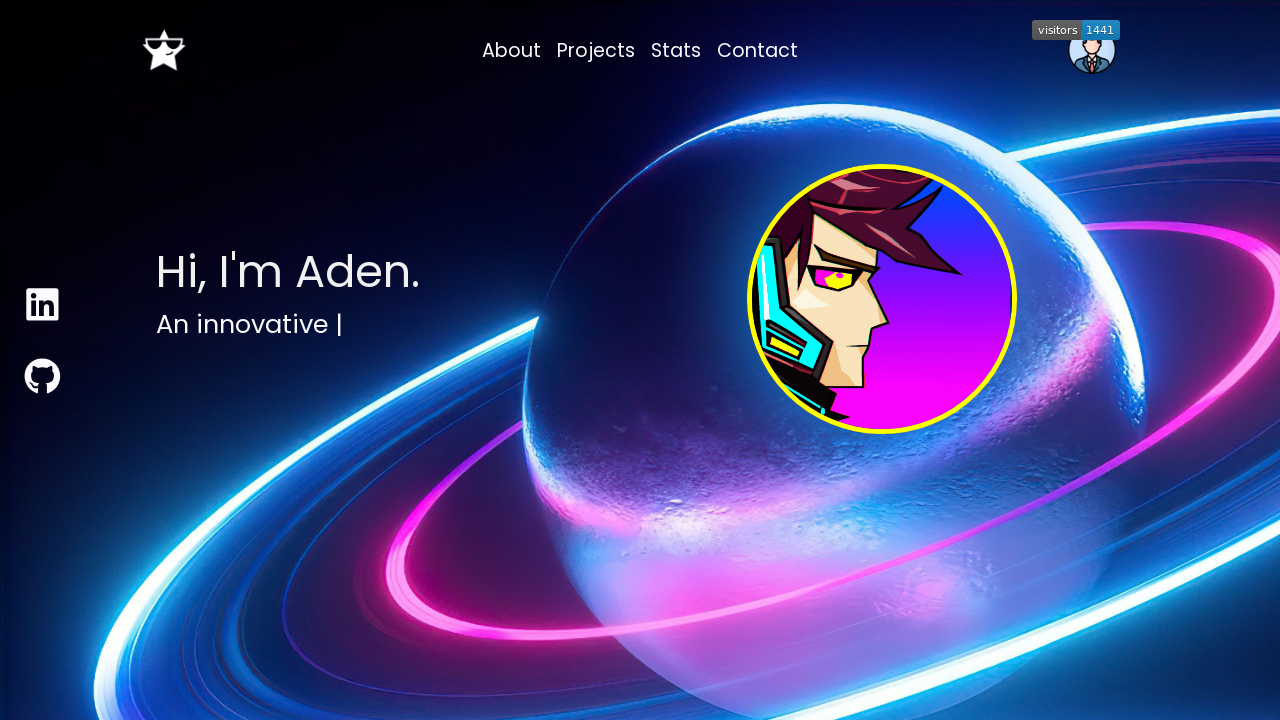

Intro heading is visible and ready
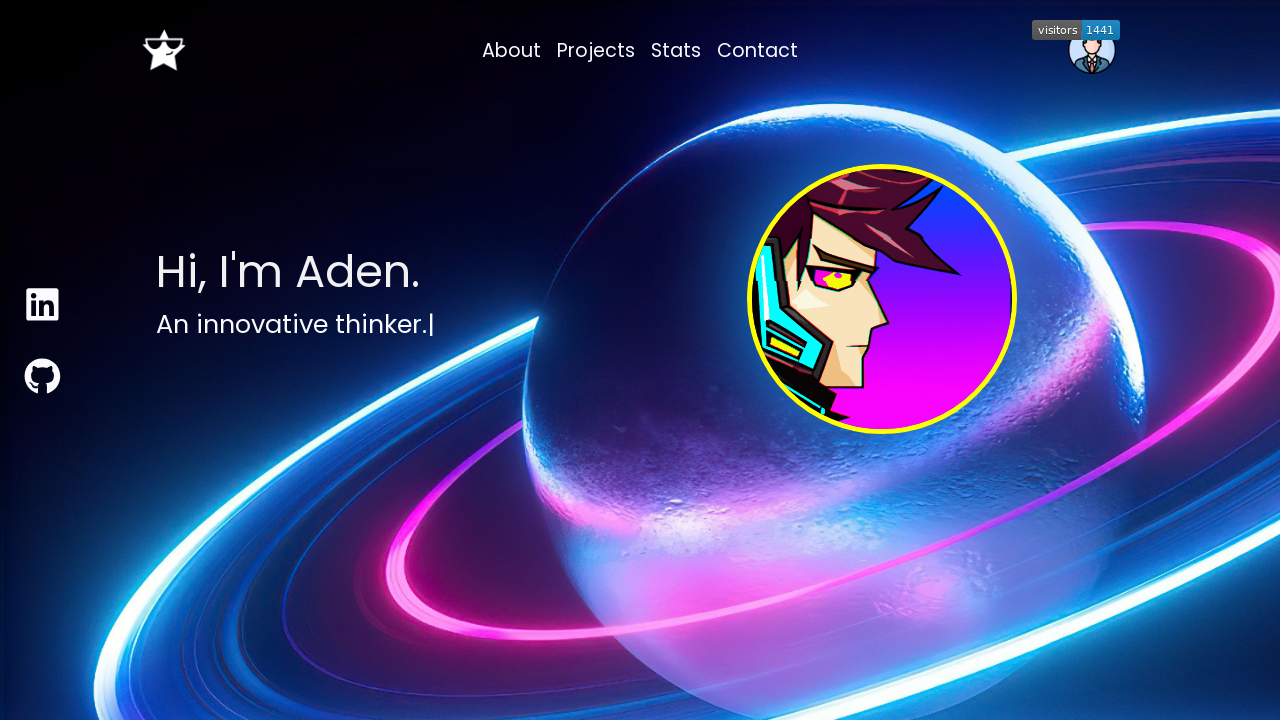

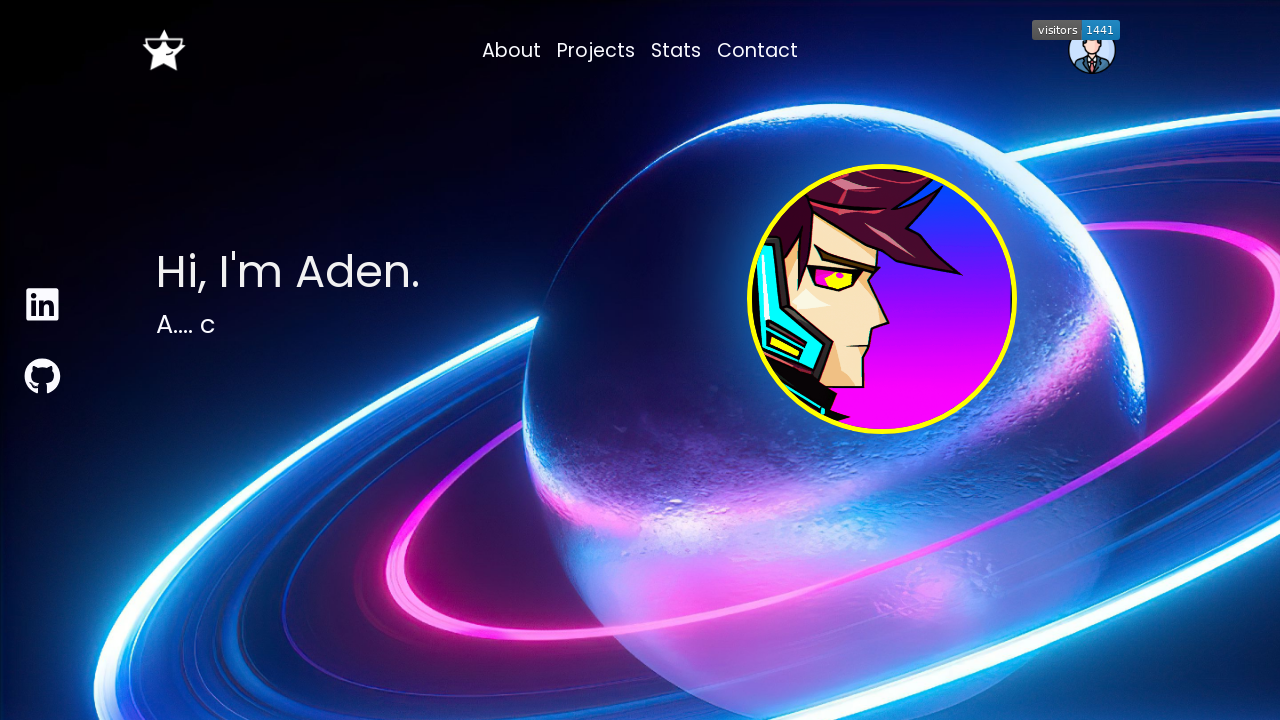